Tests checkbox interaction functionality by selecting and unselecting various checkboxes on the page

Starting URL: https://testautomationpractice.blogspot.com/

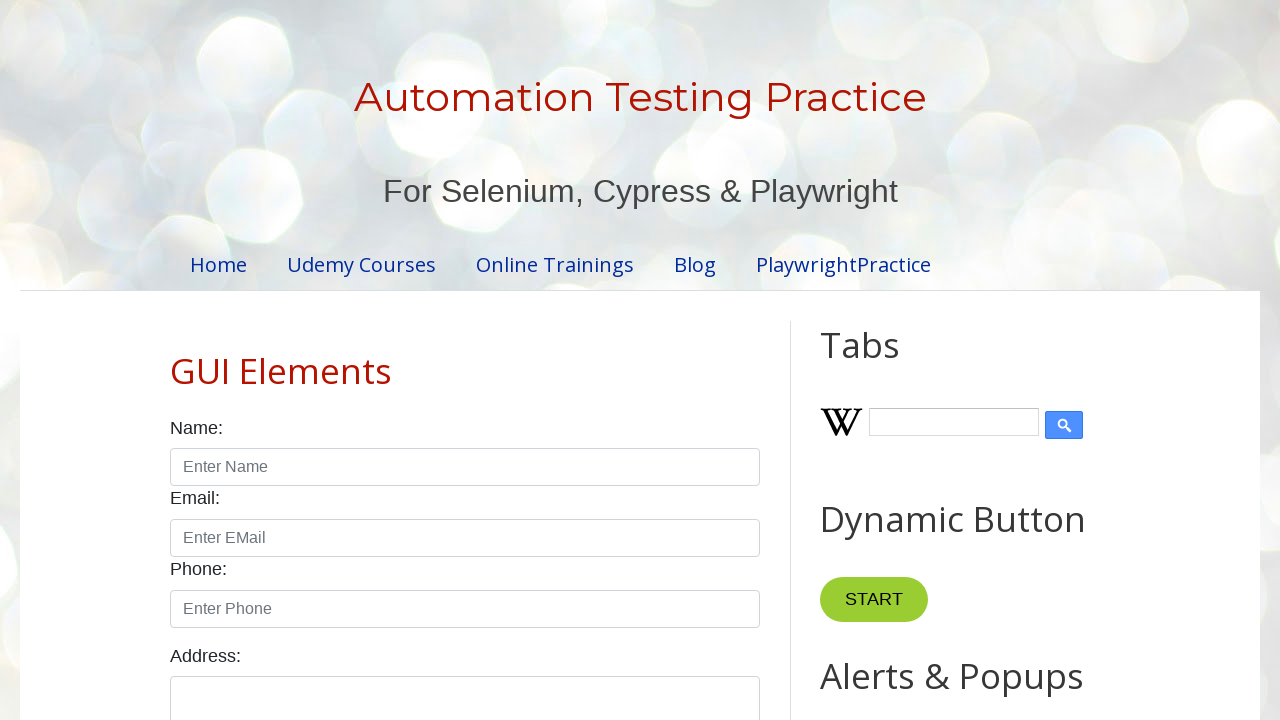

Located all checkboxes on the page
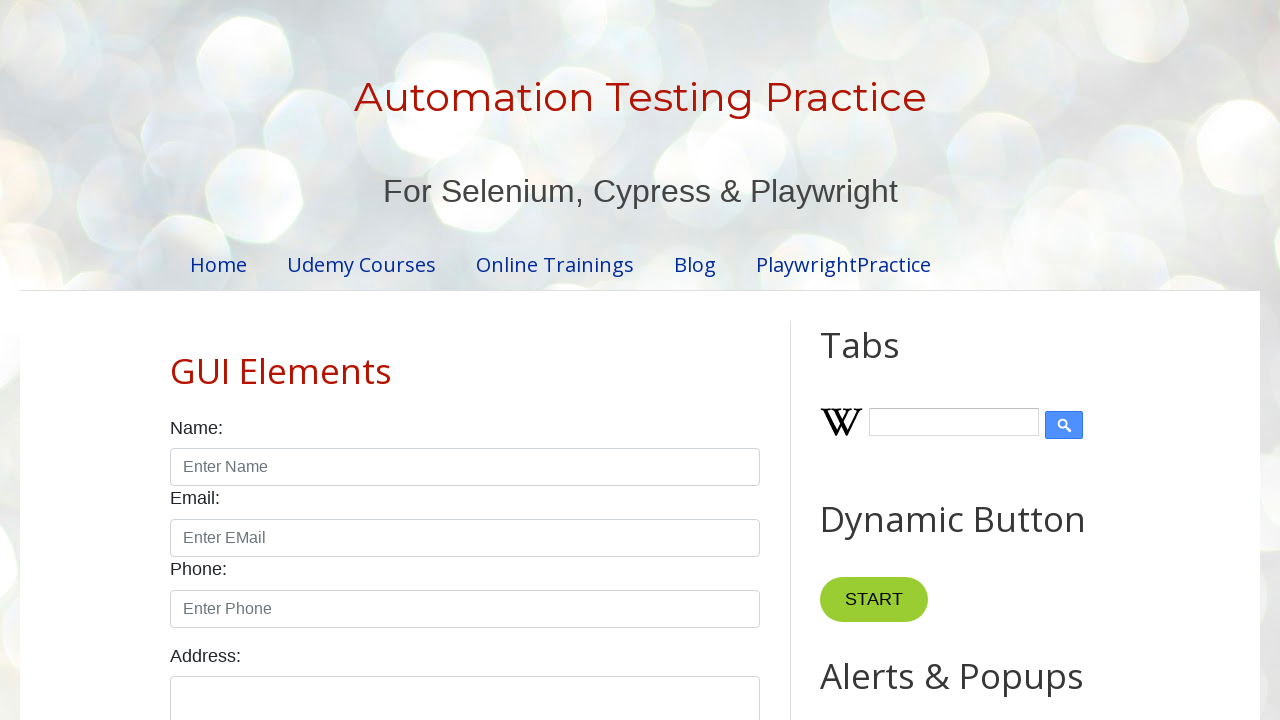

Clicked checkbox 1 to select it at (176, 360) on xpath=//input[@class='form-check-input' and @type='checkbox'] >> nth=0
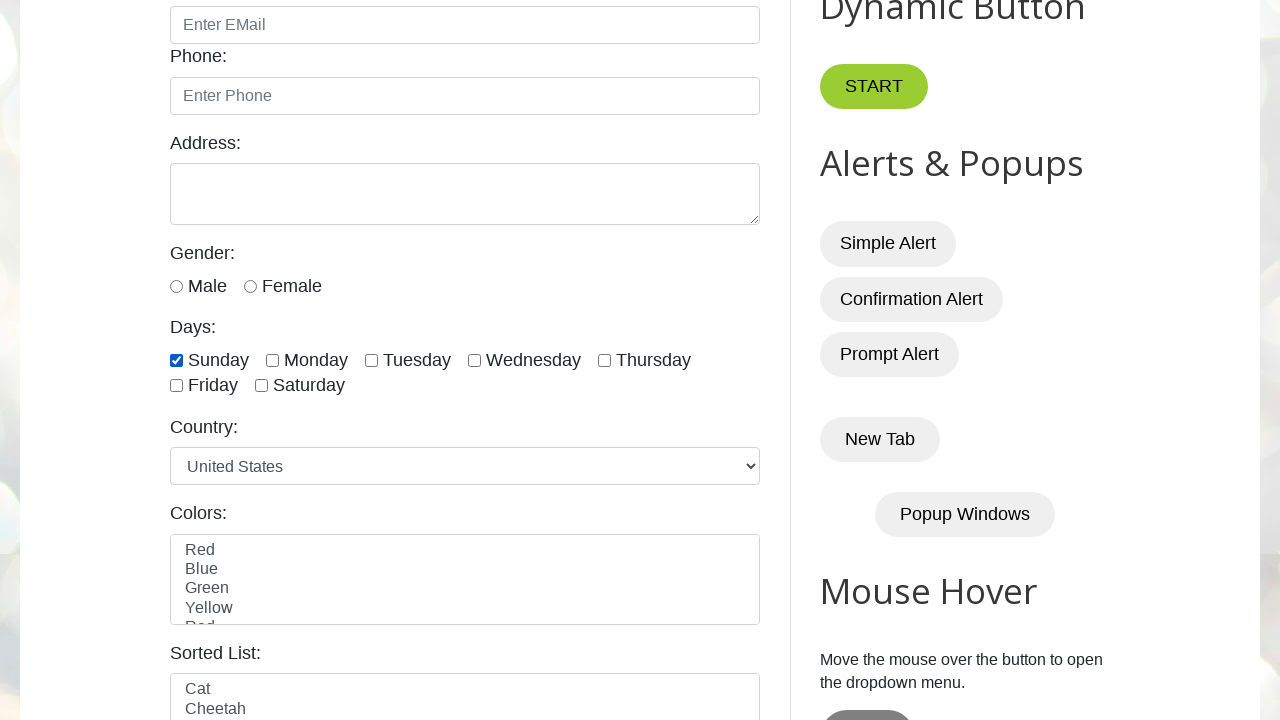

Clicked checkbox 2 to select it at (272, 360) on xpath=//input[@class='form-check-input' and @type='checkbox'] >> nth=1
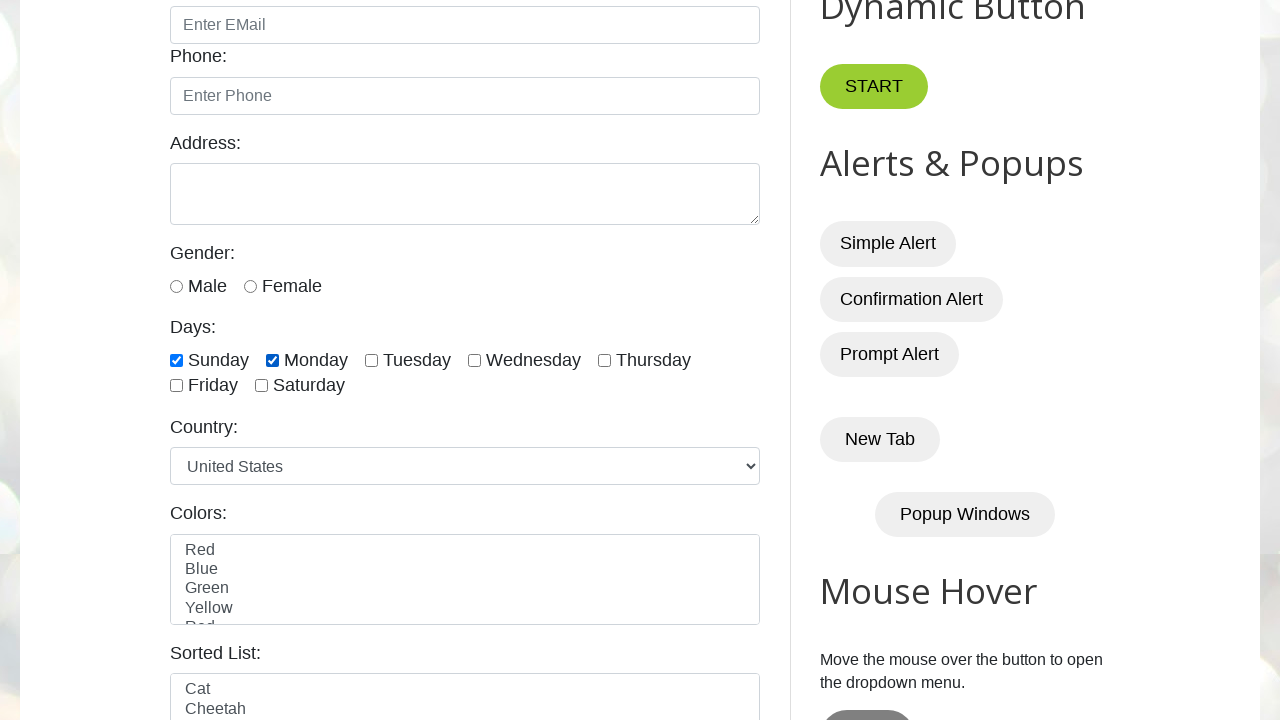

Clicked checkbox 3 to select it at (372, 360) on xpath=//input[@class='form-check-input' and @type='checkbox'] >> nth=2
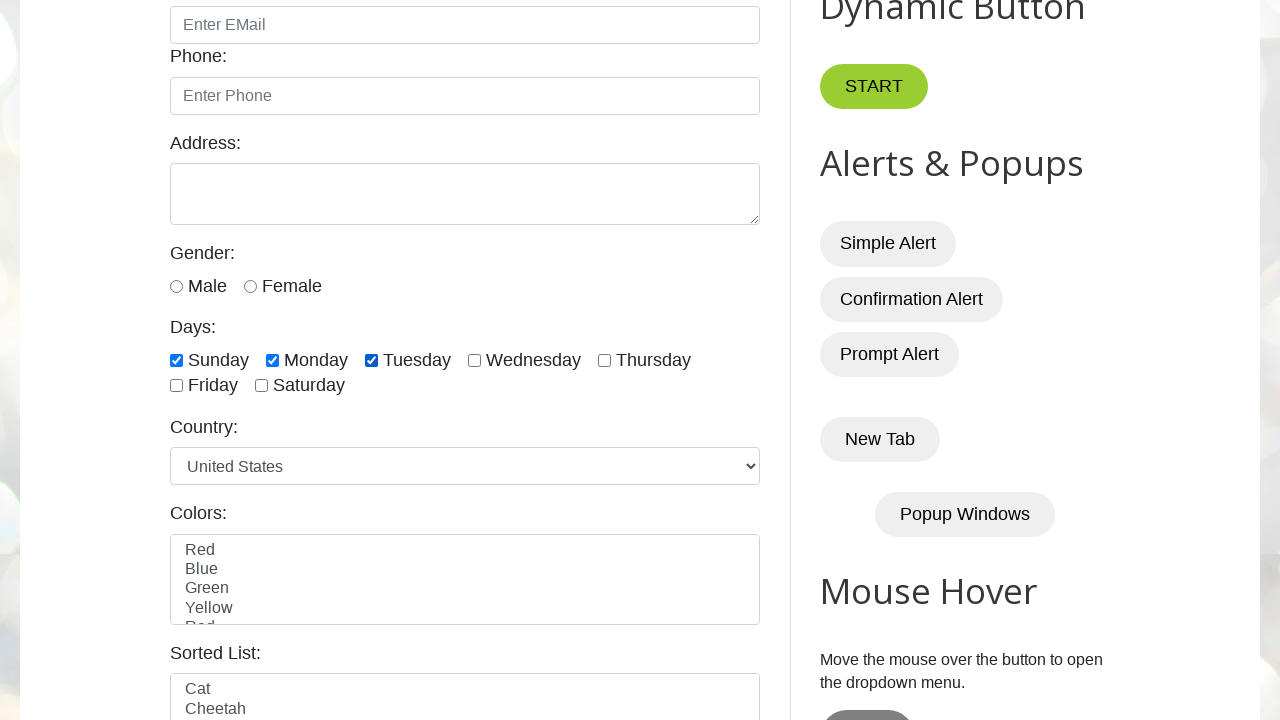

Unselected a checked checkbox at (176, 360) on xpath=//input[@class='form-check-input' and @type='checkbox'] >> nth=0
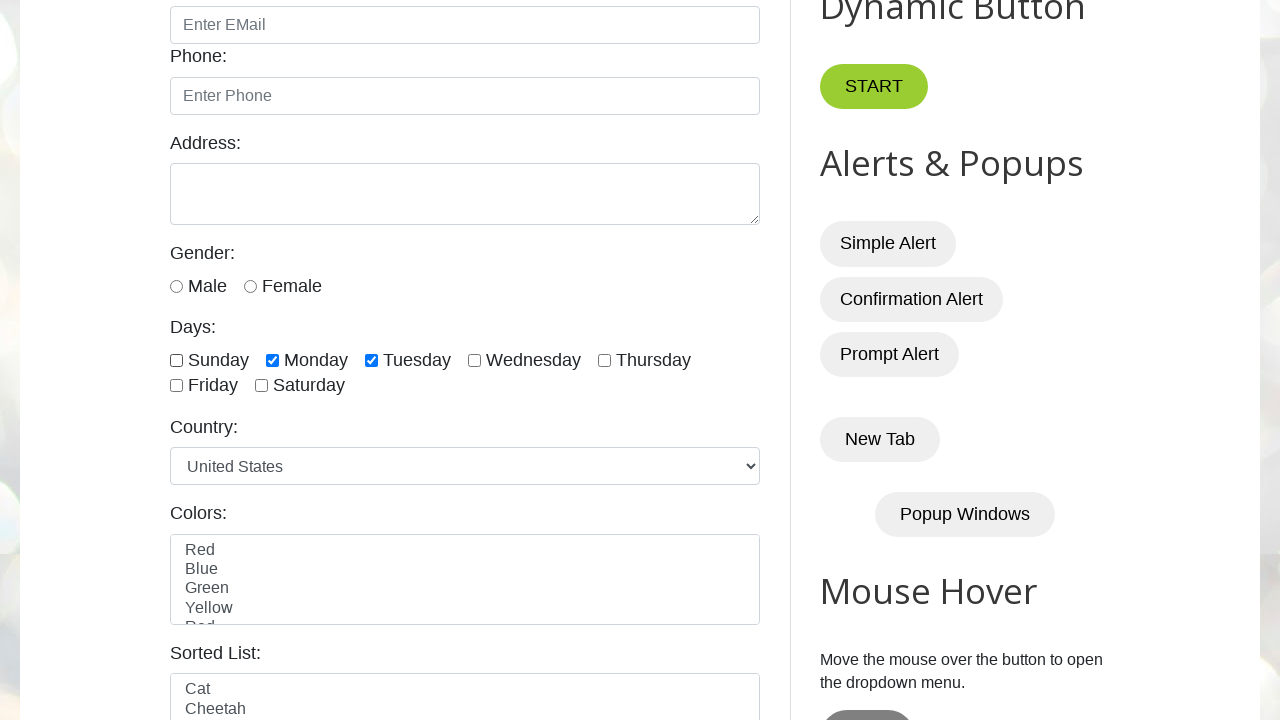

Unselected a checked checkbox at (272, 360) on xpath=//input[@class='form-check-input' and @type='checkbox'] >> nth=1
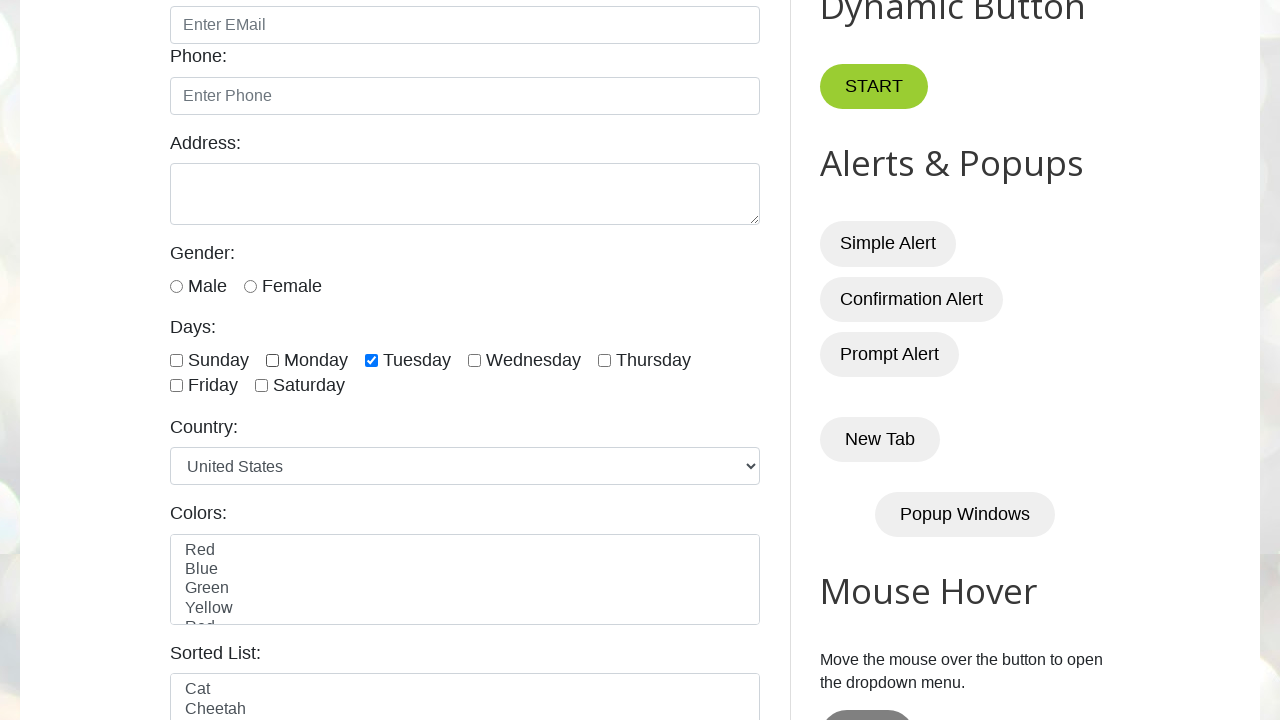

Unselected a checked checkbox at (372, 360) on xpath=//input[@class='form-check-input' and @type='checkbox'] >> nth=2
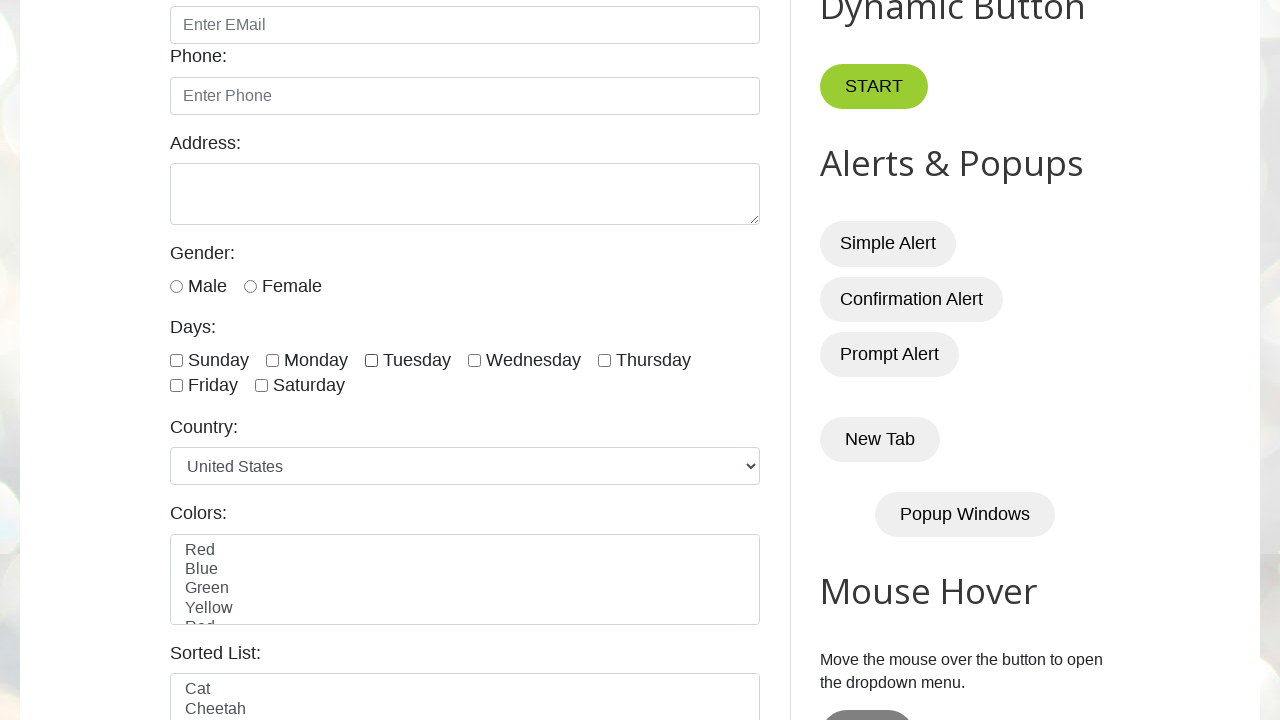

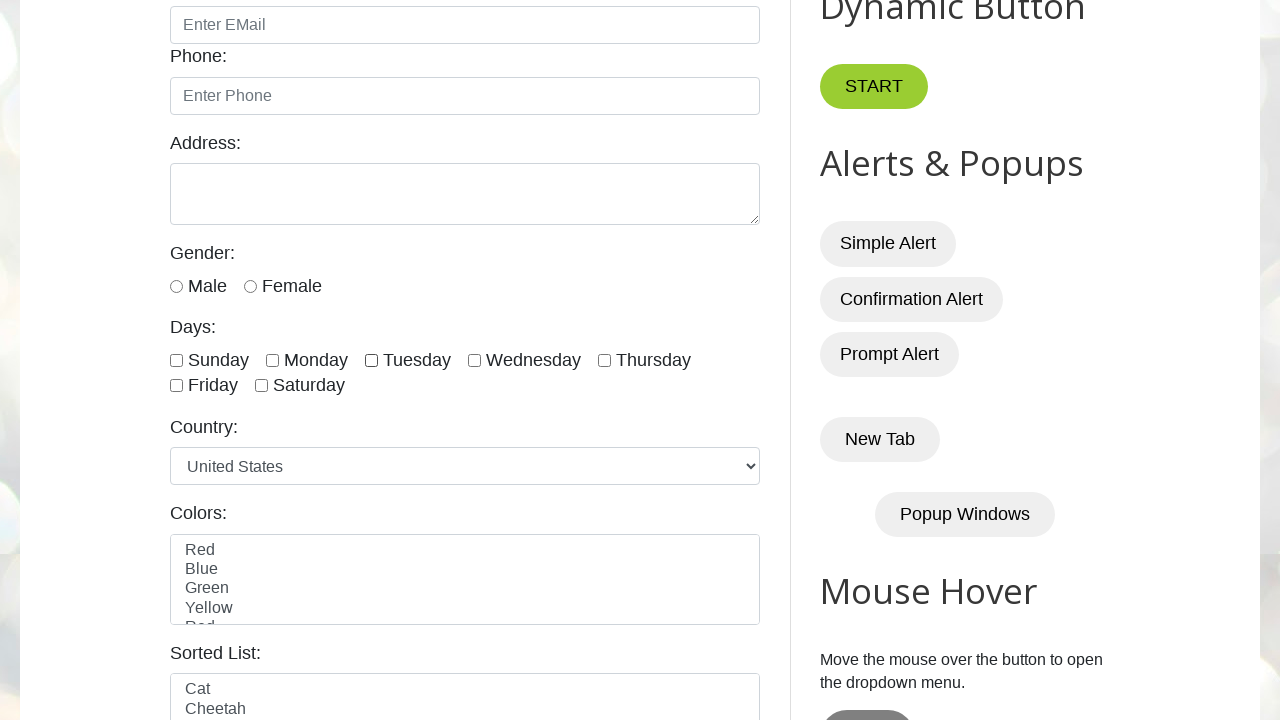